Tests interaction with iframe elements by locating a frame and filling an input field within it

Starting URL: https://ui.vision/demo/webtest/frames/

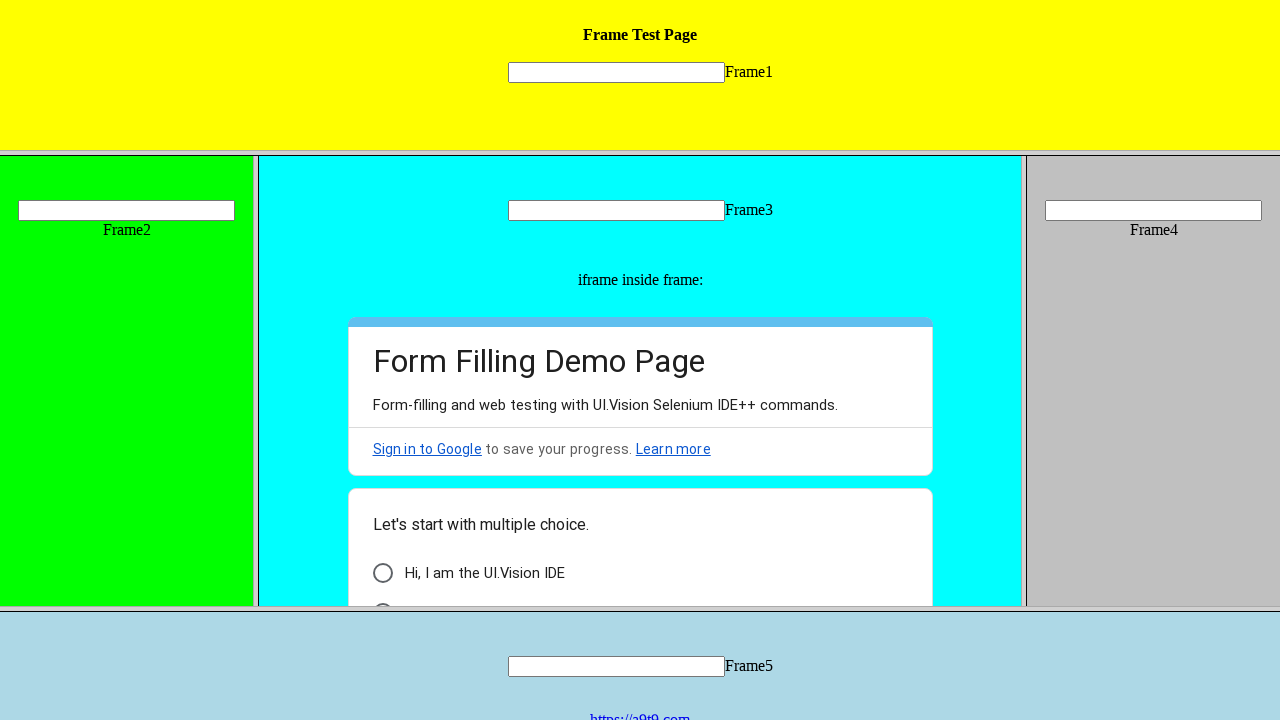

Located input field within iframe
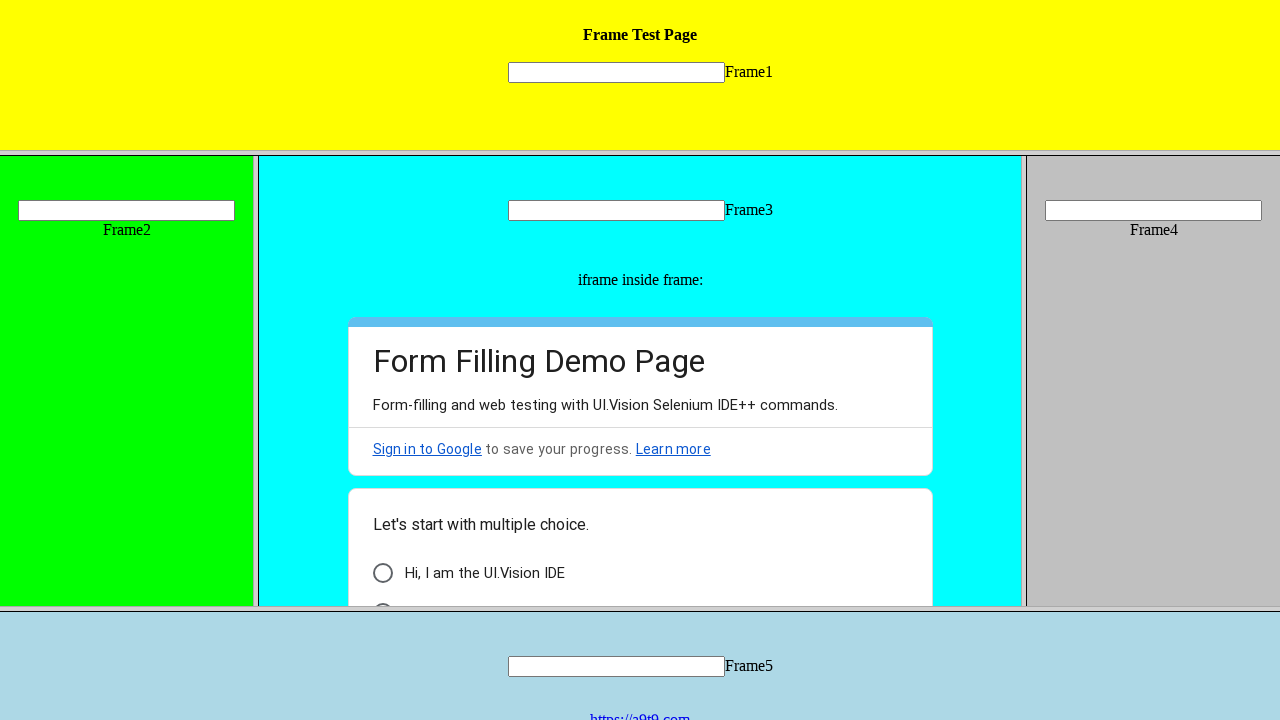

Filled input field in iframe with 'Hello' on frame[src='frame_1.html'] >> internal:control=enter-frame >> input[name='mytext1
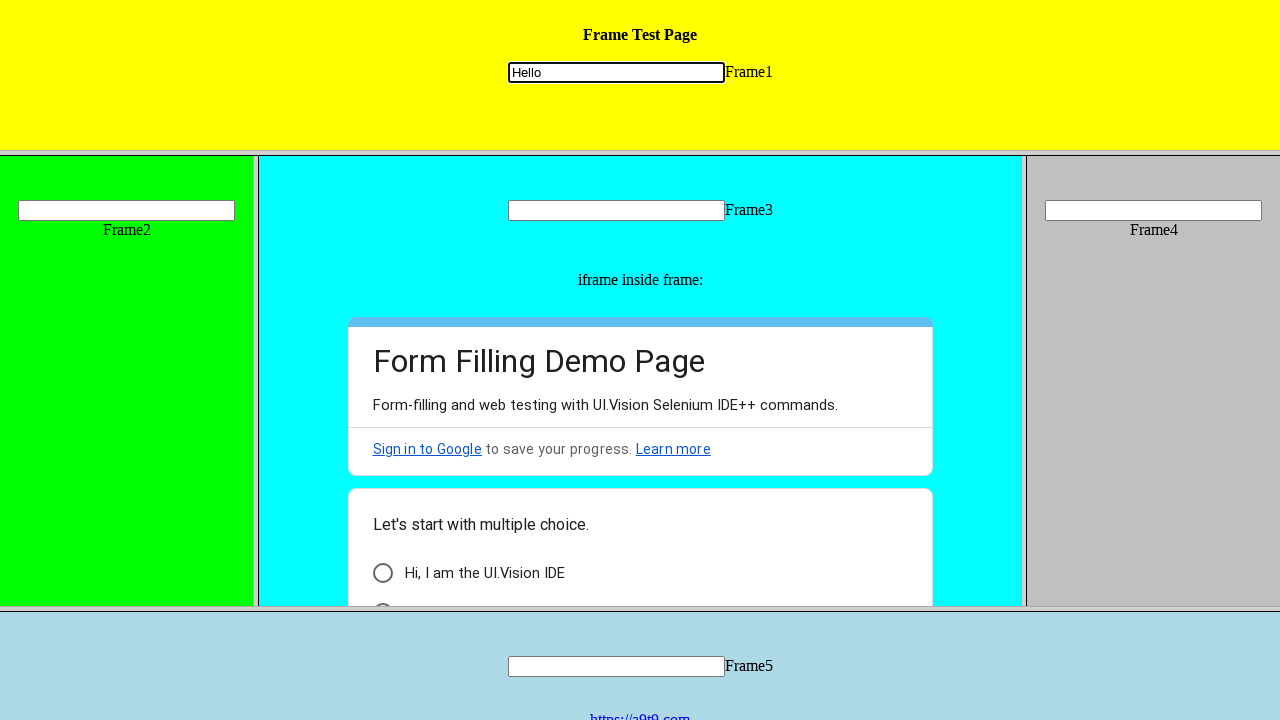

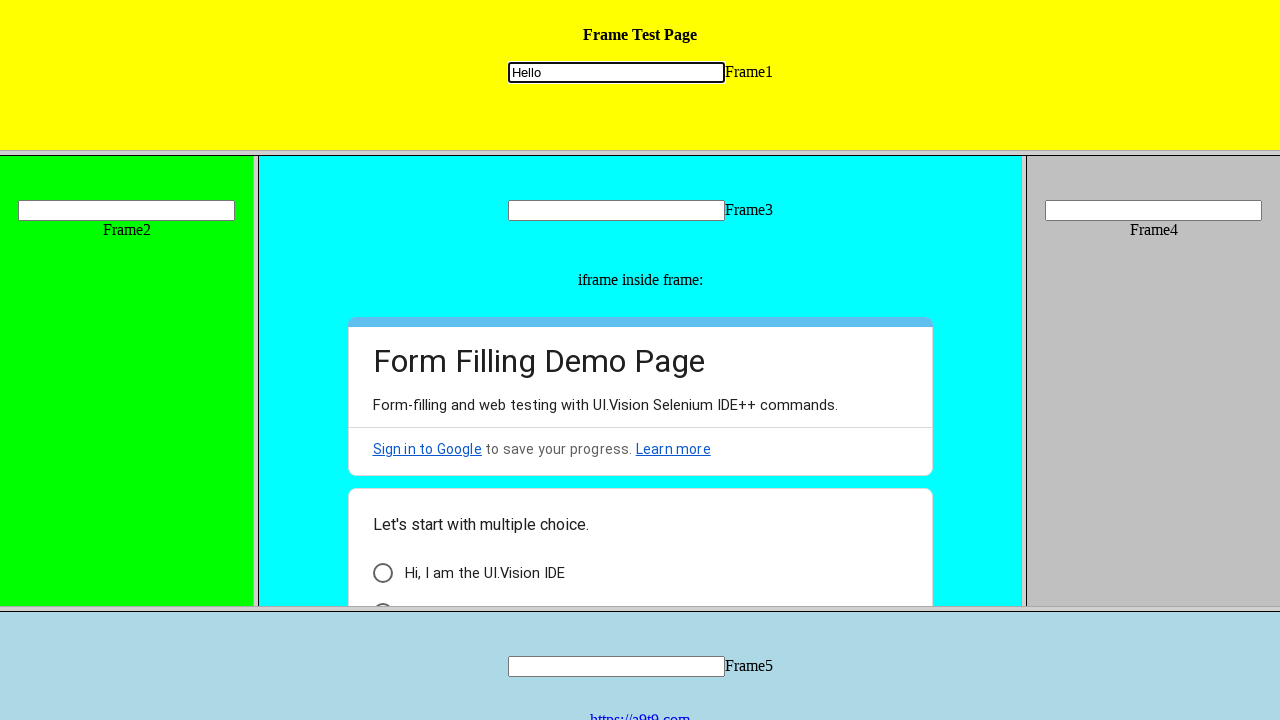